Tests drag and drop functionality by dragging an element from one location to another within an iframe

Starting URL: https://jqueryui.com/droppable/

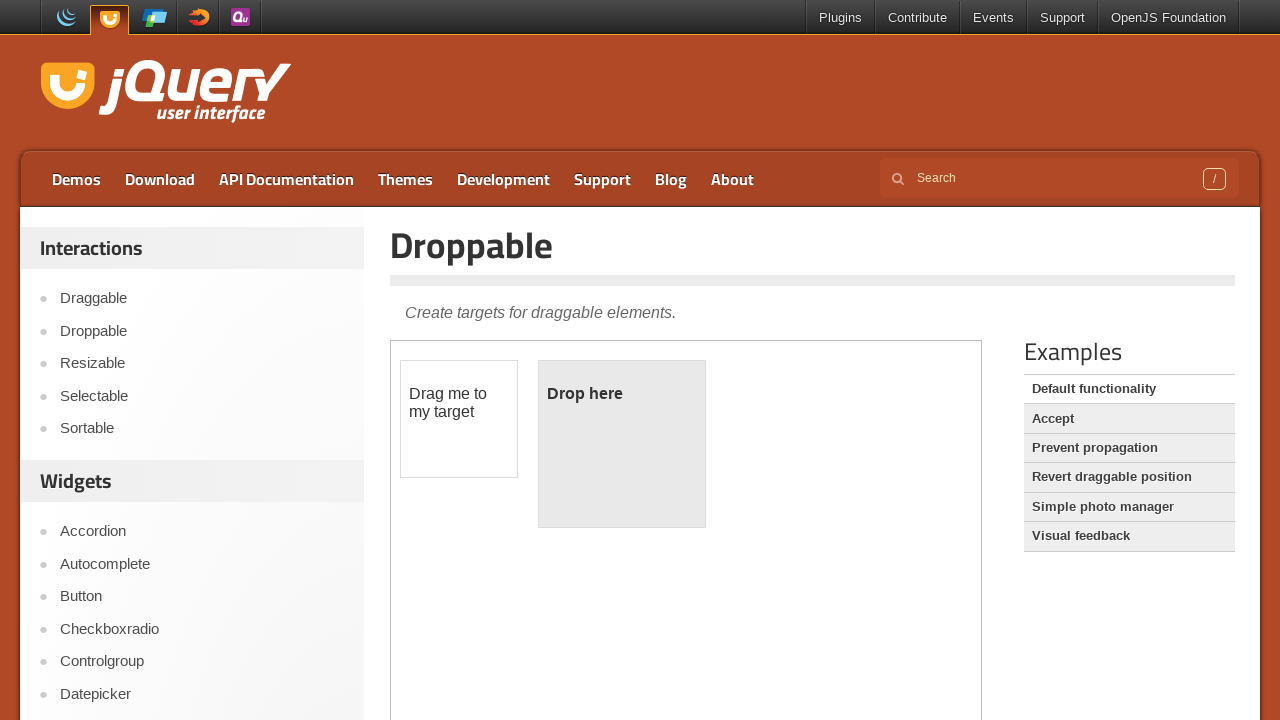

Located and selected the first iframe containing drag and drop demo
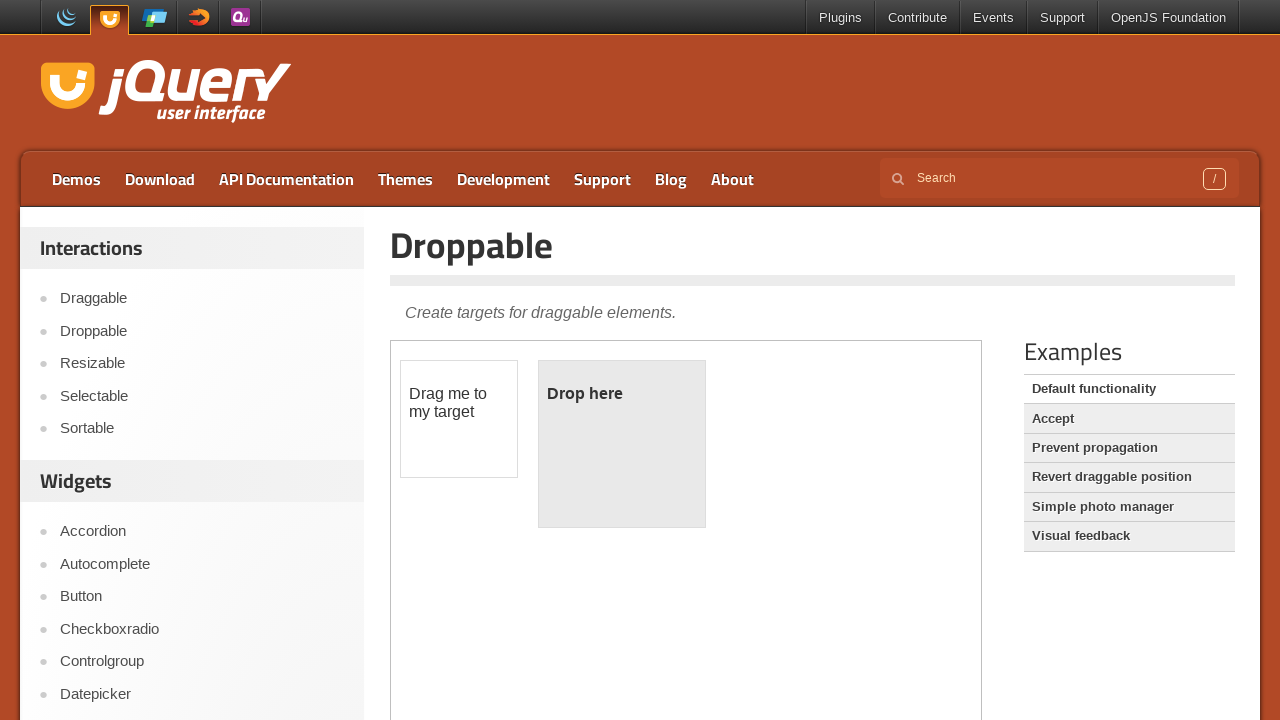

Located the draggable element
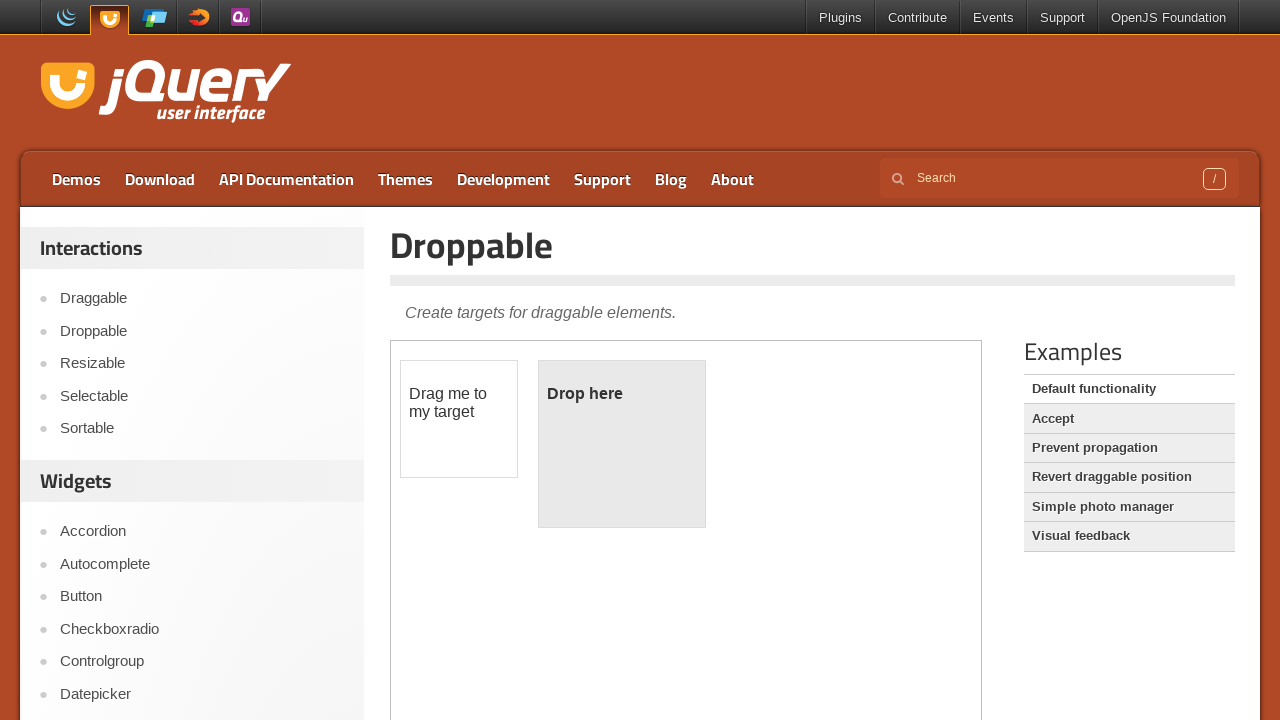

Located the droppable element
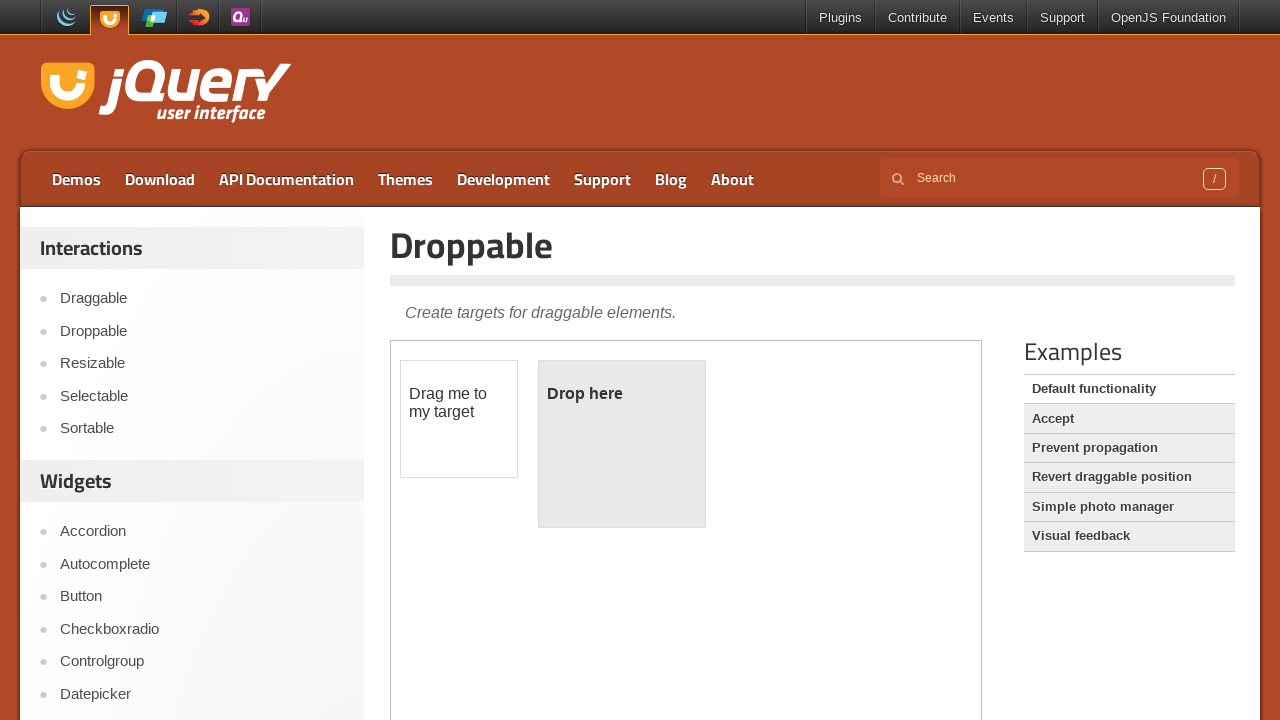

Dragged the draggable element to the droppable element at (622, 444)
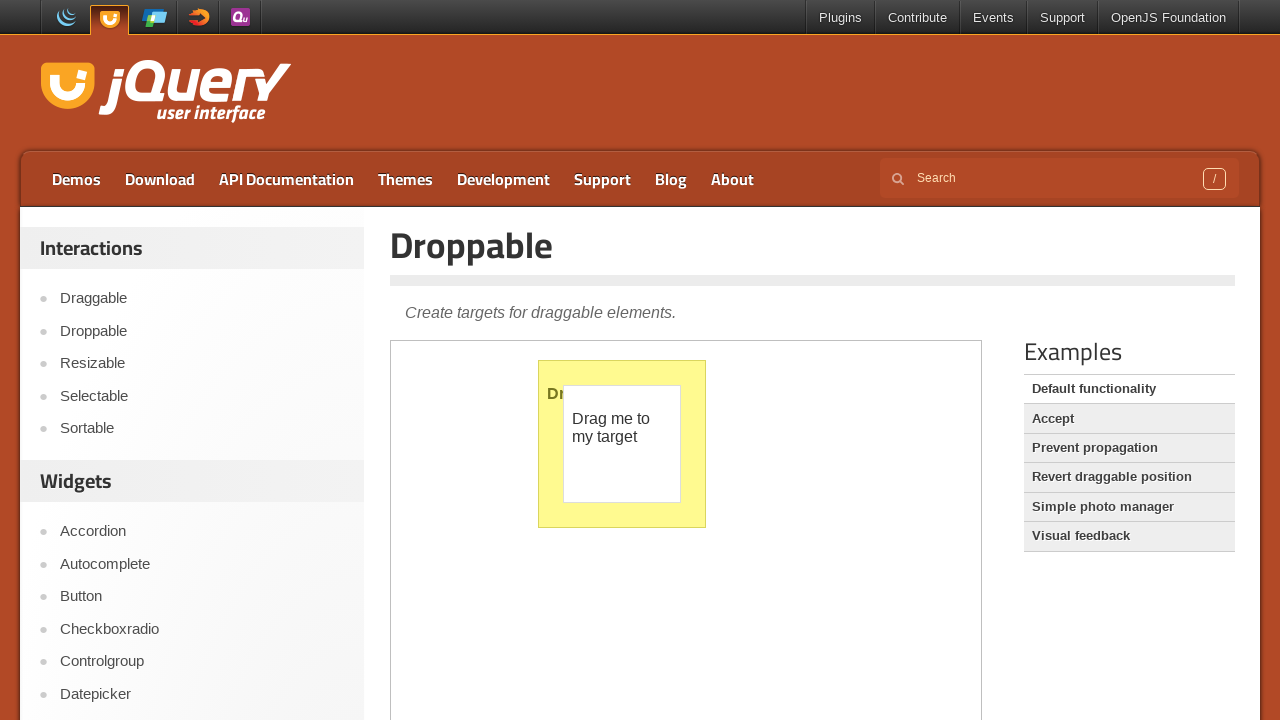

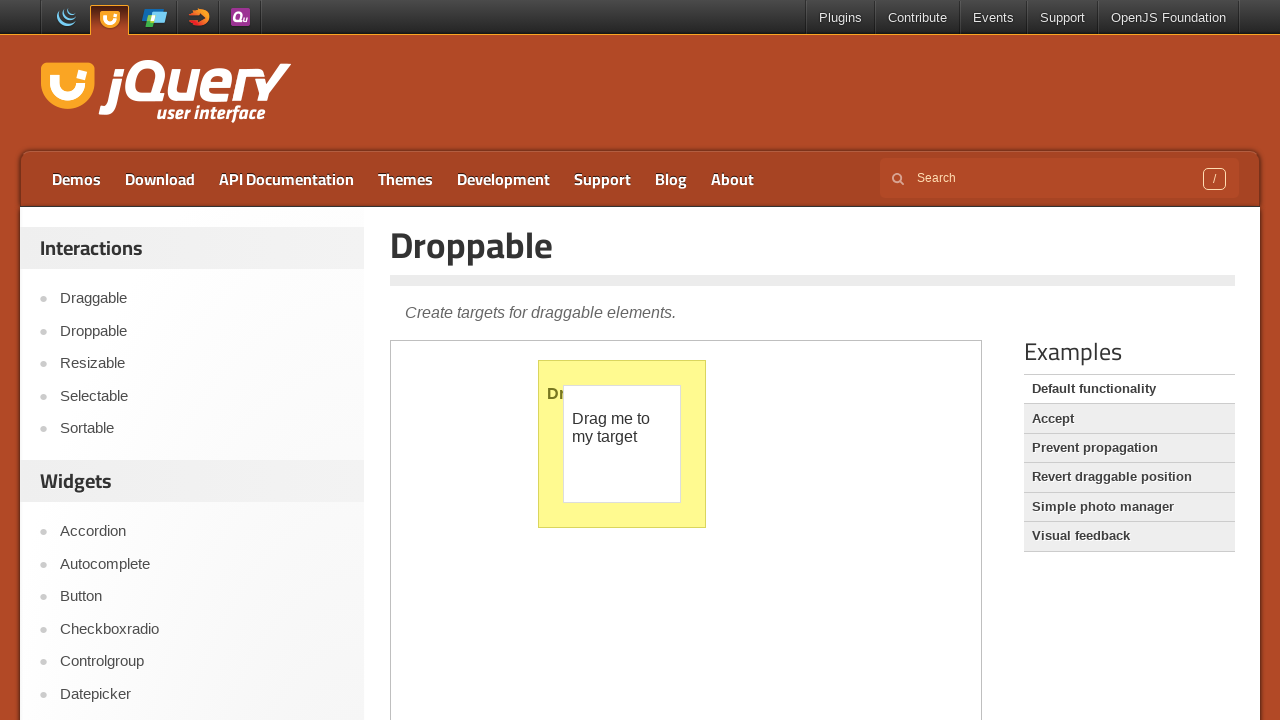